Navigates to a bot detection testing website and waits for the page to fully load to verify the browser automation detection results.

Starting URL: https://www.browserscan.net/bot-detection

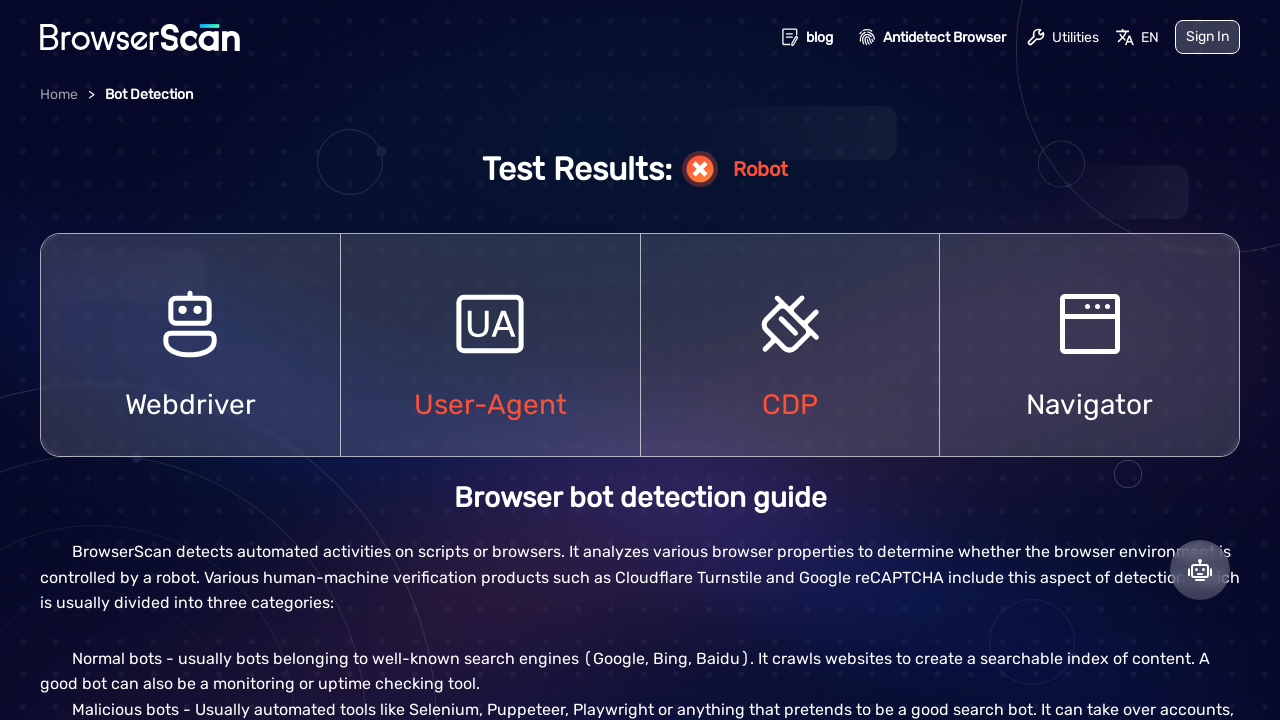

Navigated to bot detection testing website
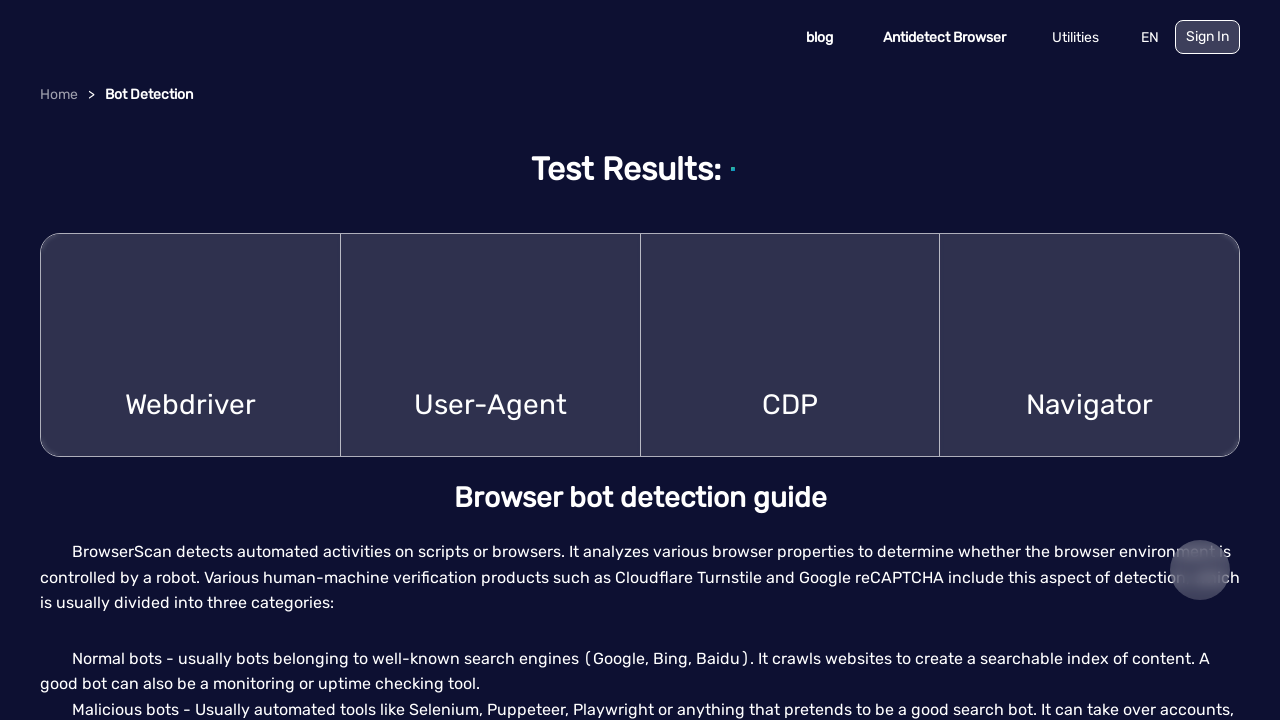

Page fully loaded with network idle state
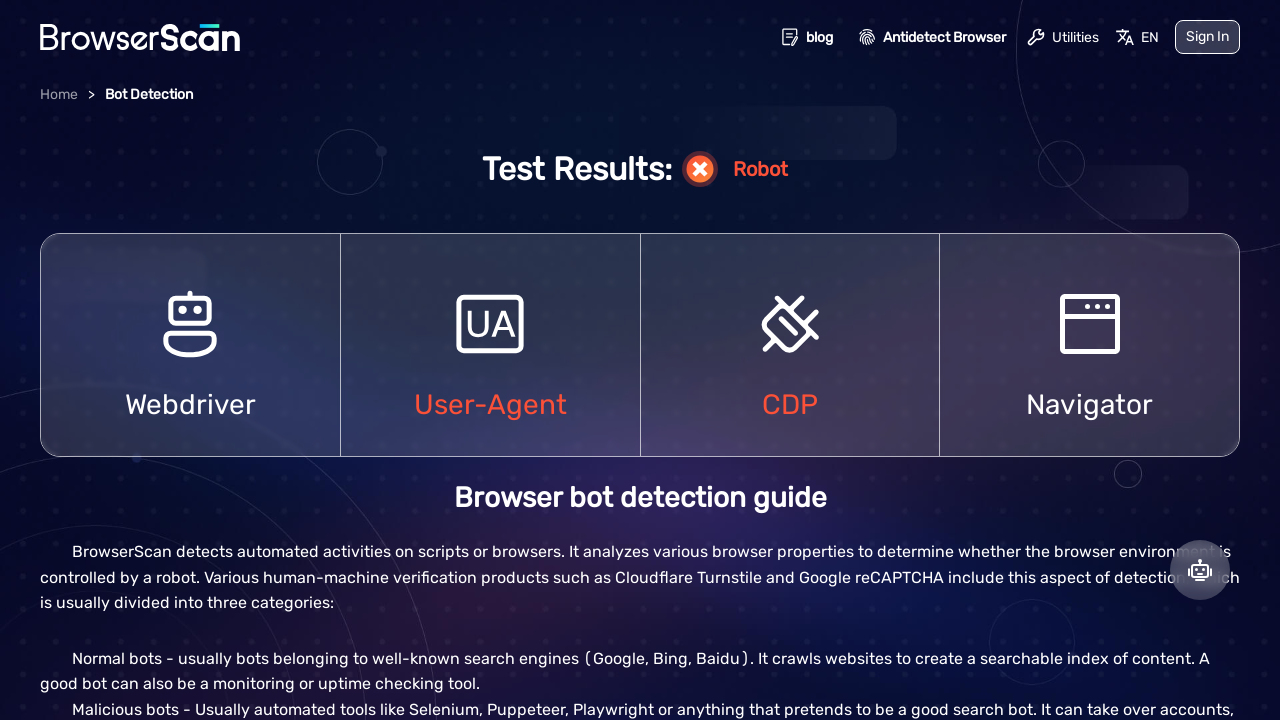

Bot detection results are displayed on page
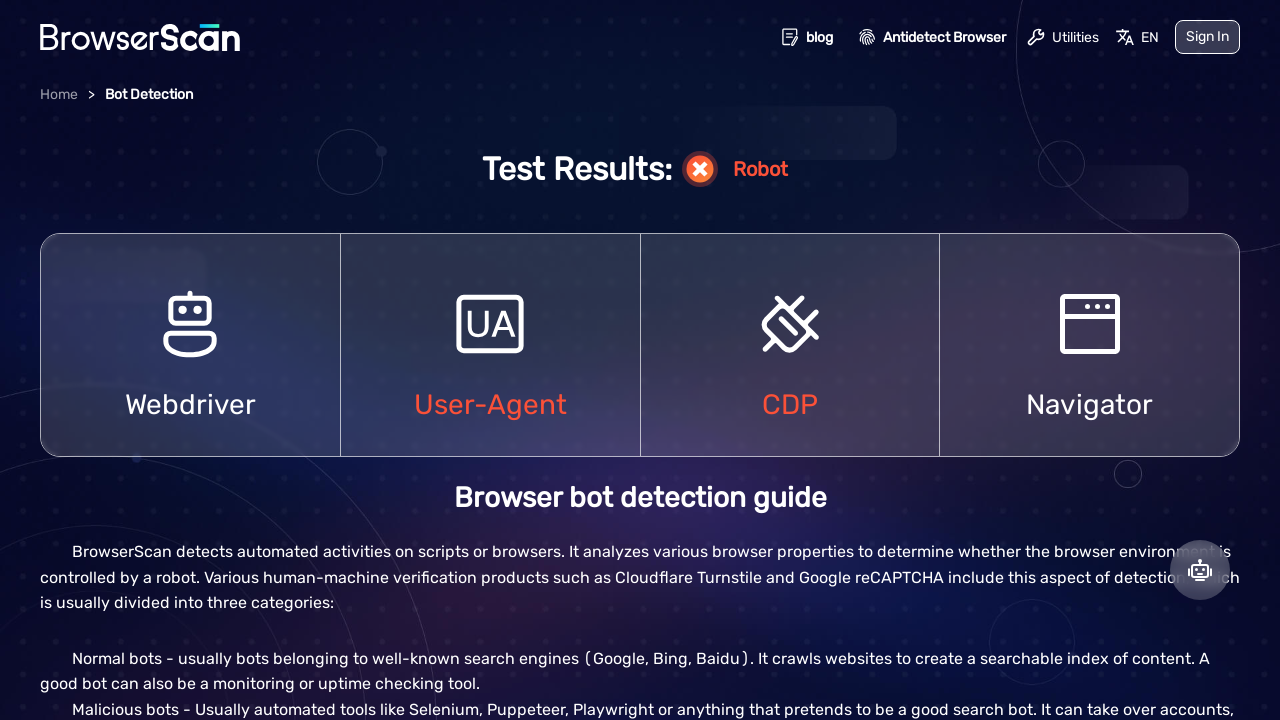

Waited for detection tests to complete
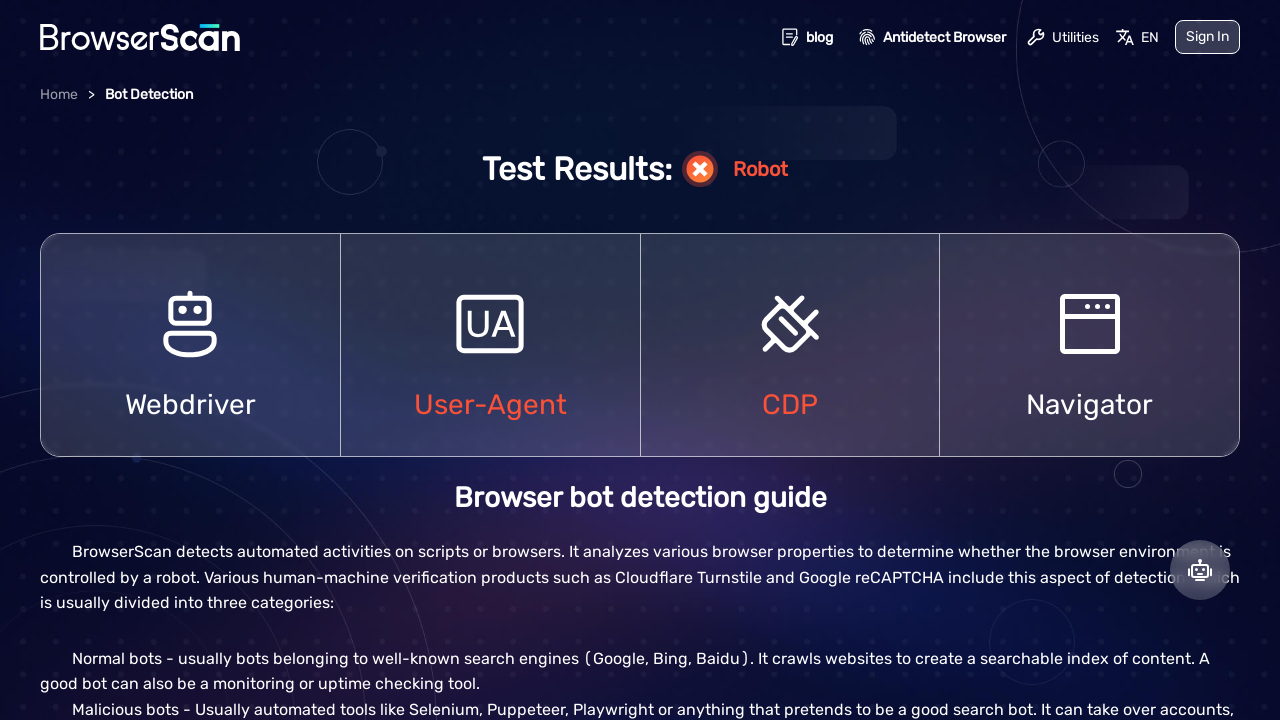

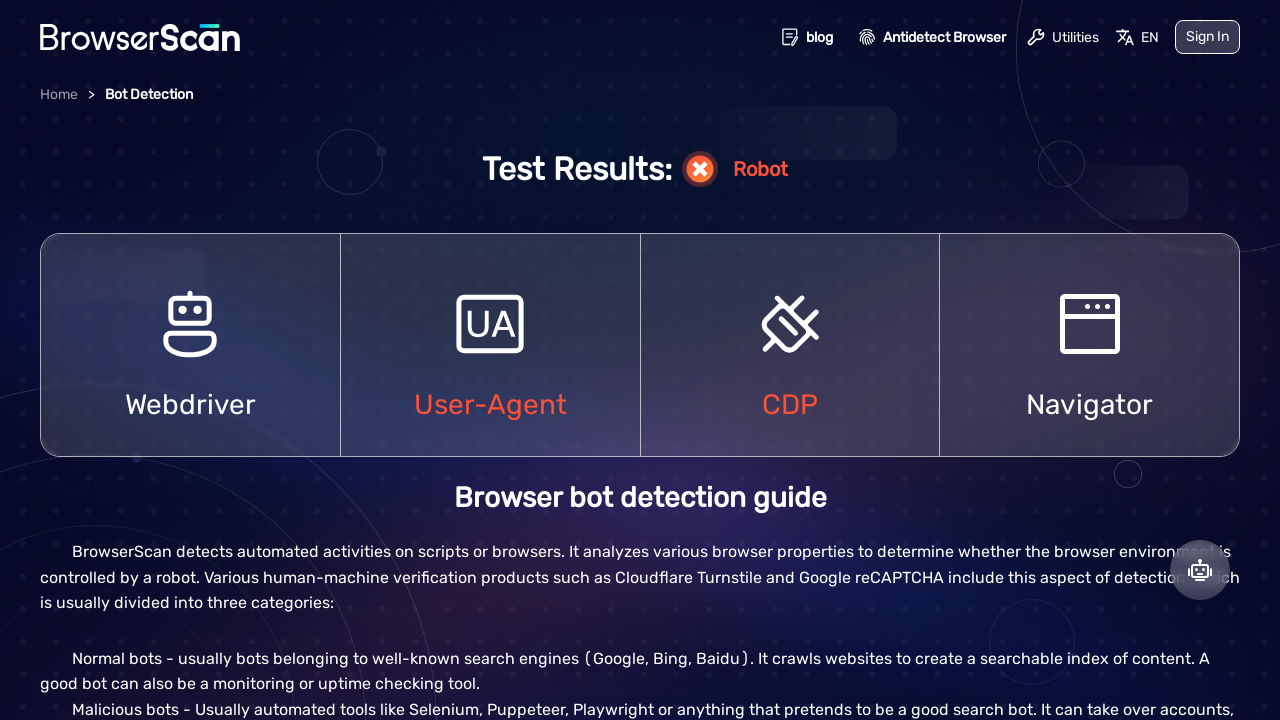